Tests the breadcrumb navigation by clicking on "About" link, then clicking on the "Tax Technical - Inland Revenue NZ" breadcrumb link to return to the homepage

Starting URL: https://www.taxtechnical.ird.govt.nz/

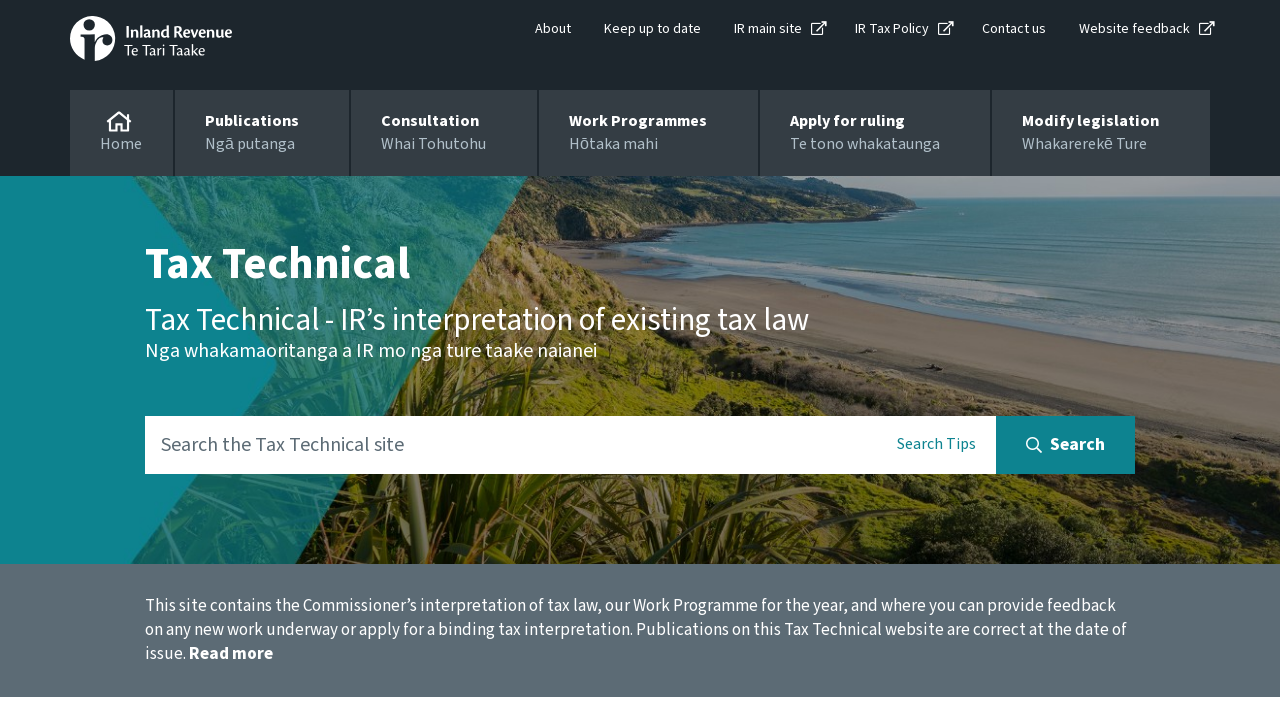

Clicked on 'About' link at (553, 29) on a:text('About')
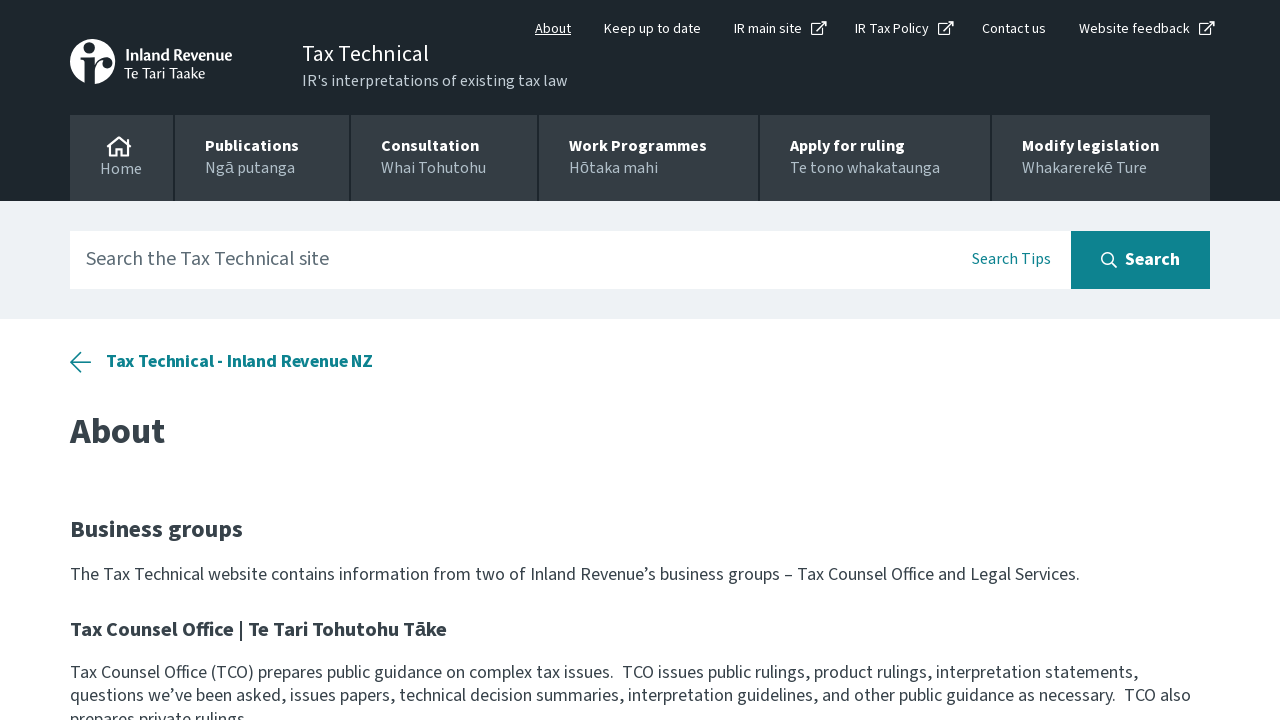

Clicked on 'Tax Technical - Inland Revenue NZ' breadcrumb link at (221, 362) on a:text('Tax Technical - Inland Revenue NZ')
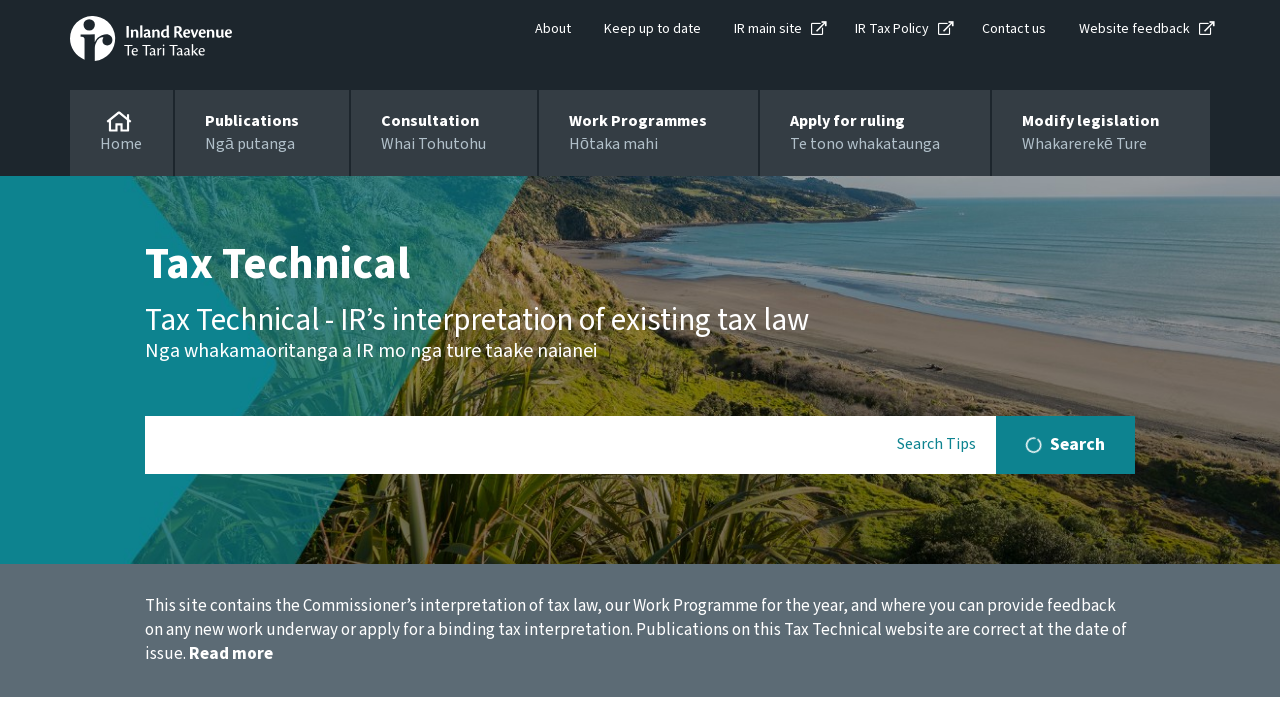

Verified we're back at the homepage
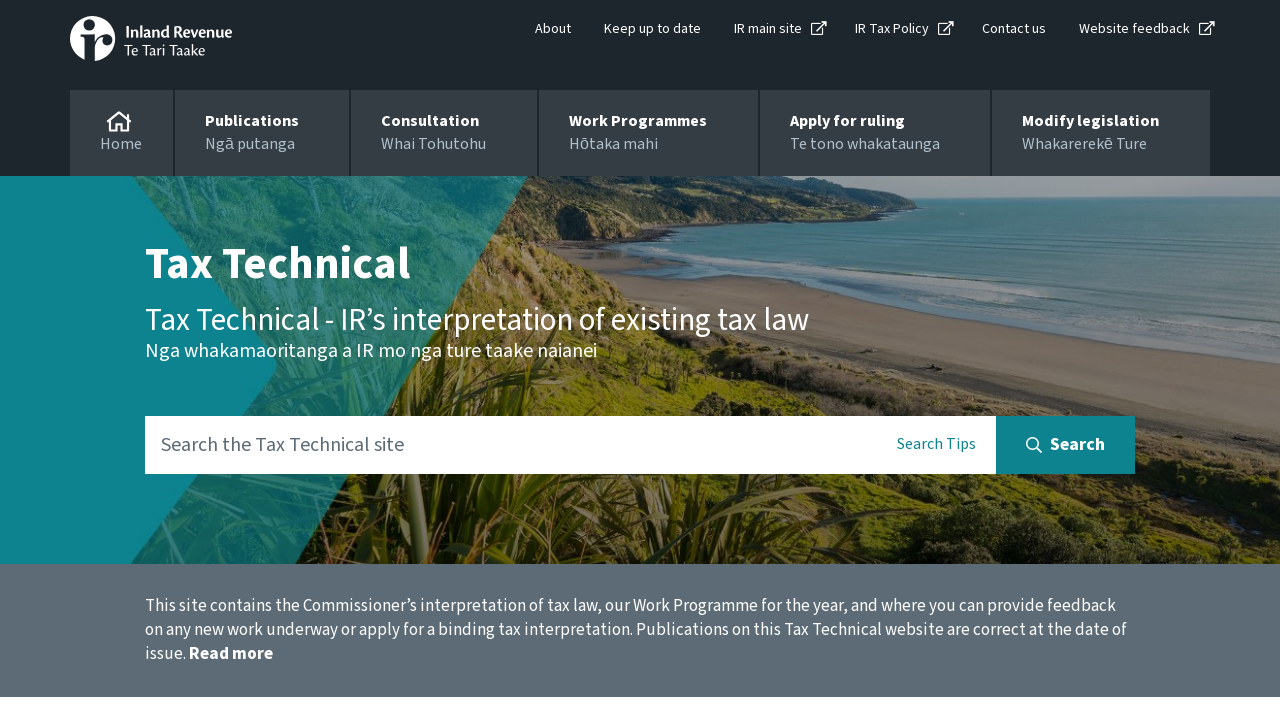

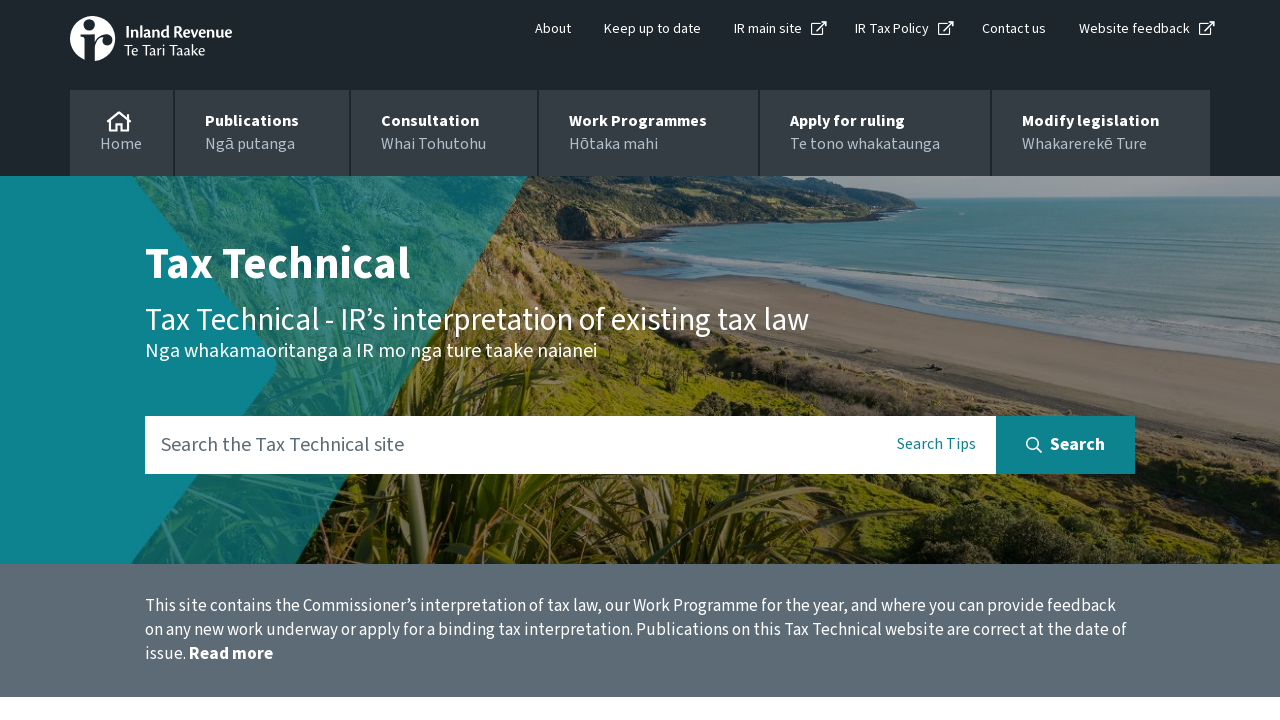